Tests static dropdown functionality by selecting options using different methods: by index, by visible text, and by value

Starting URL: https://rahulshettyacademy.com/dropdownsPractise/

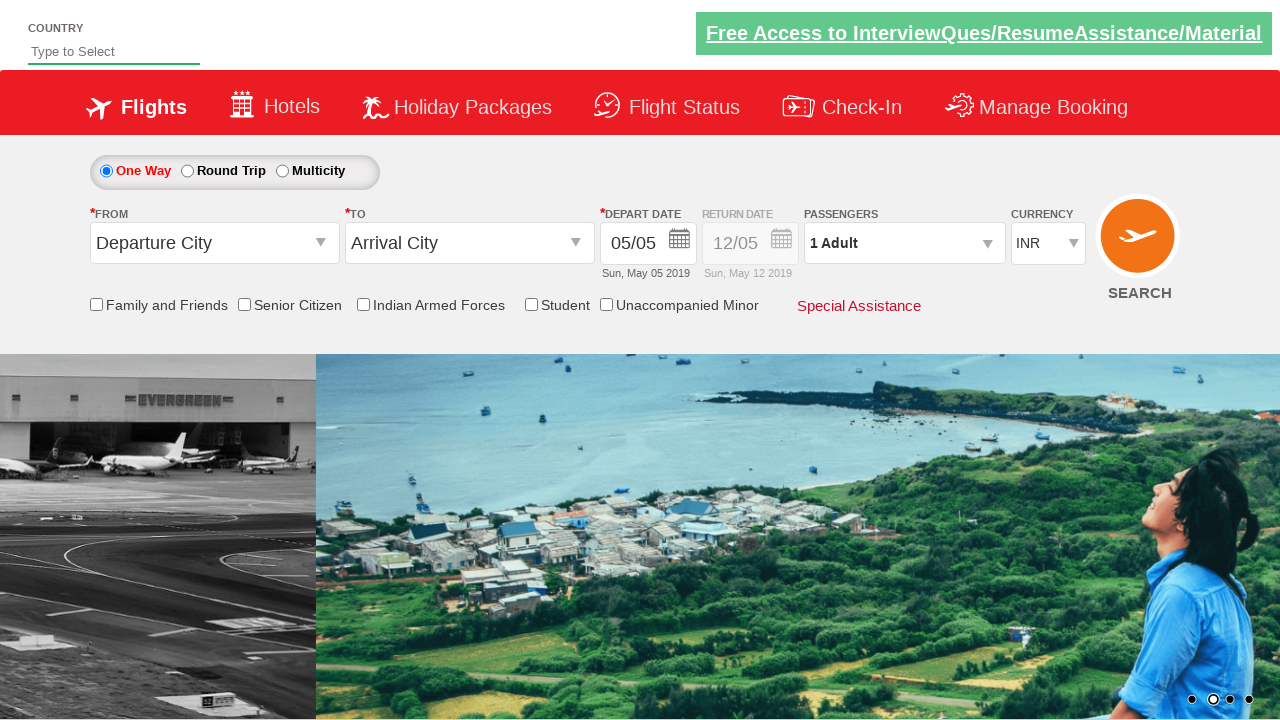

Selected dropdown option by index 3 (4th option) on #ctl00_mainContent_DropDownListCurrency
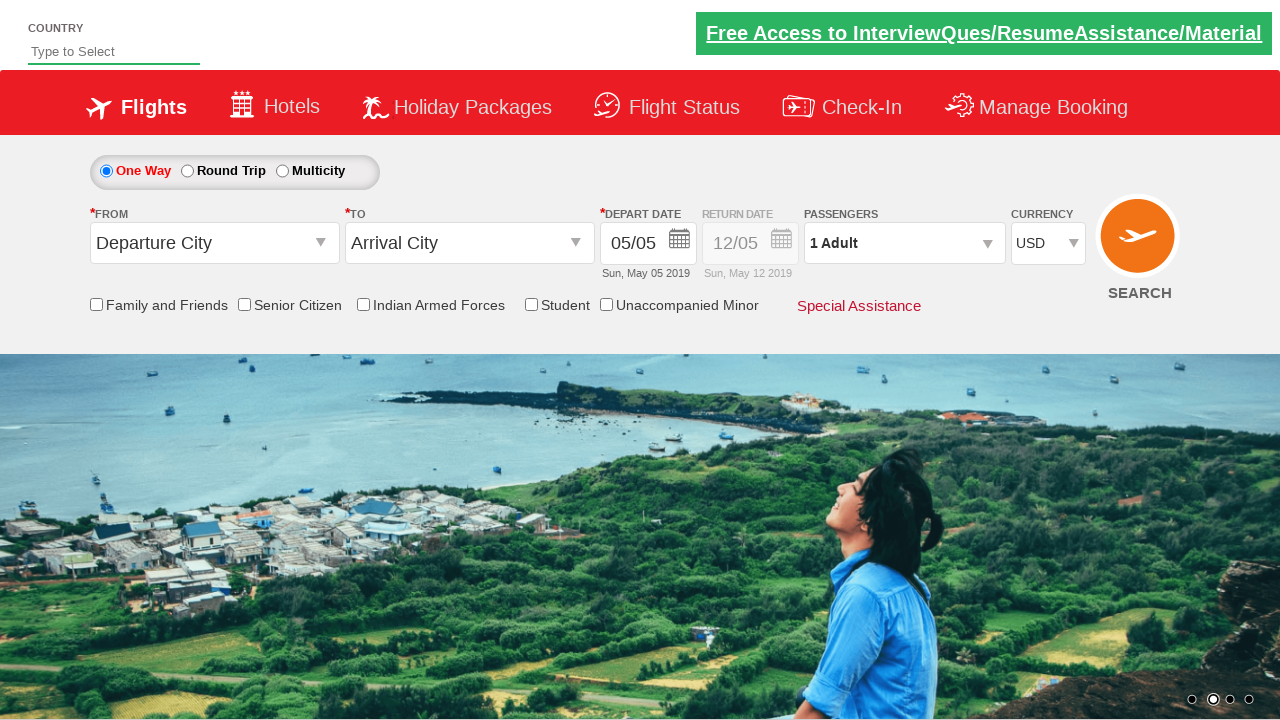

Selected dropdown option 'AED' by visible text on #ctl00_mainContent_DropDownListCurrency
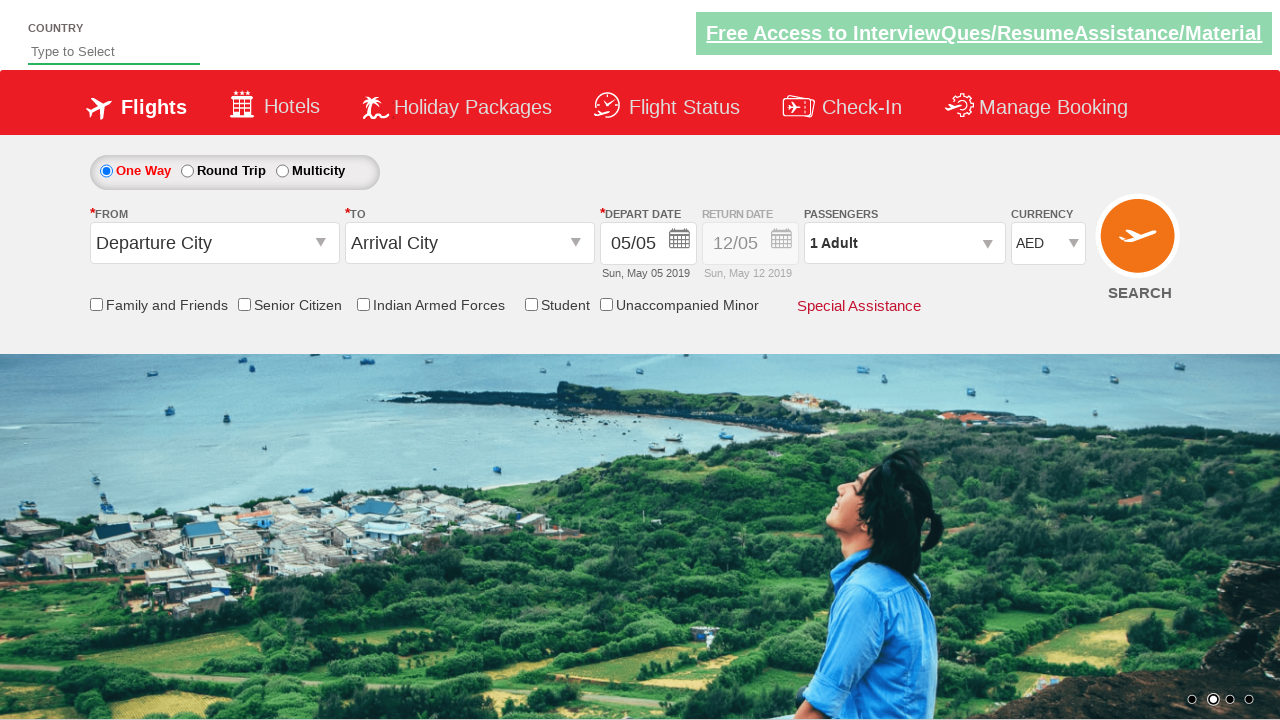

Selected dropdown option 'INR' by value on #ctl00_mainContent_DropDownListCurrency
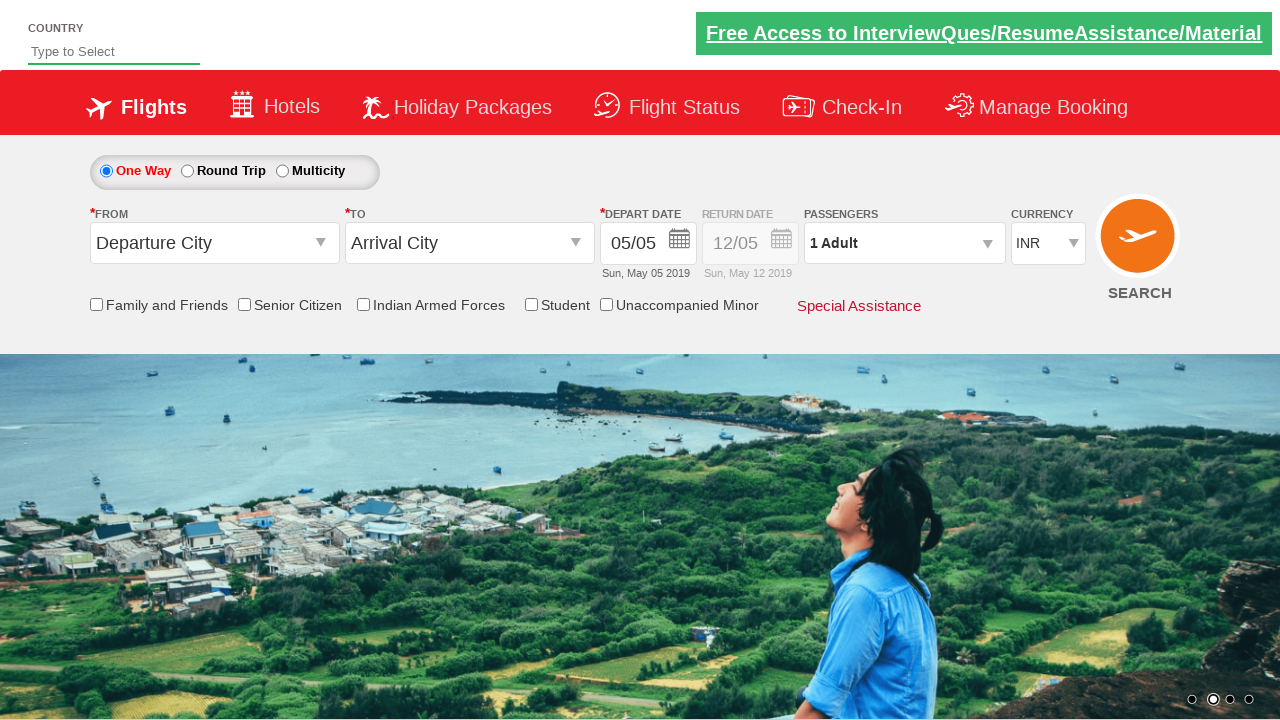

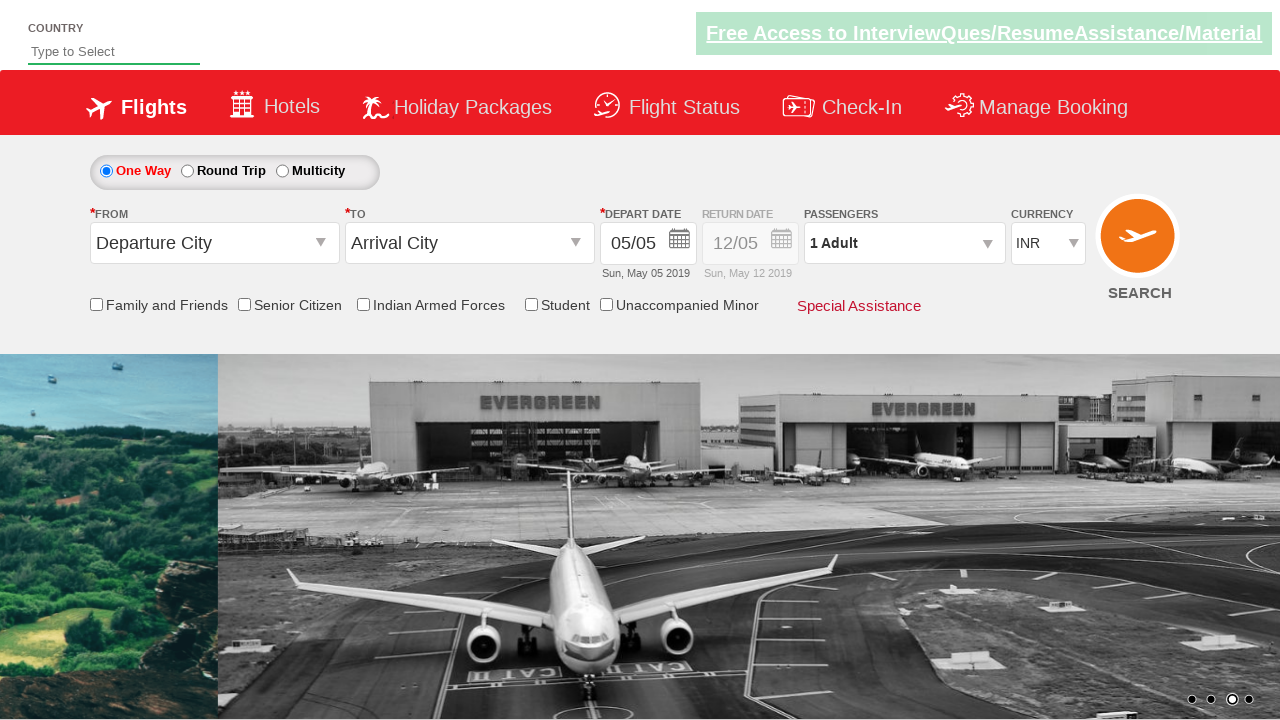